Navigates to Zero Bank login page and verifies the href attribute of the "Forgot your password" link contains the expected path

Starting URL: http://zero.webappsecurity.com/login.html

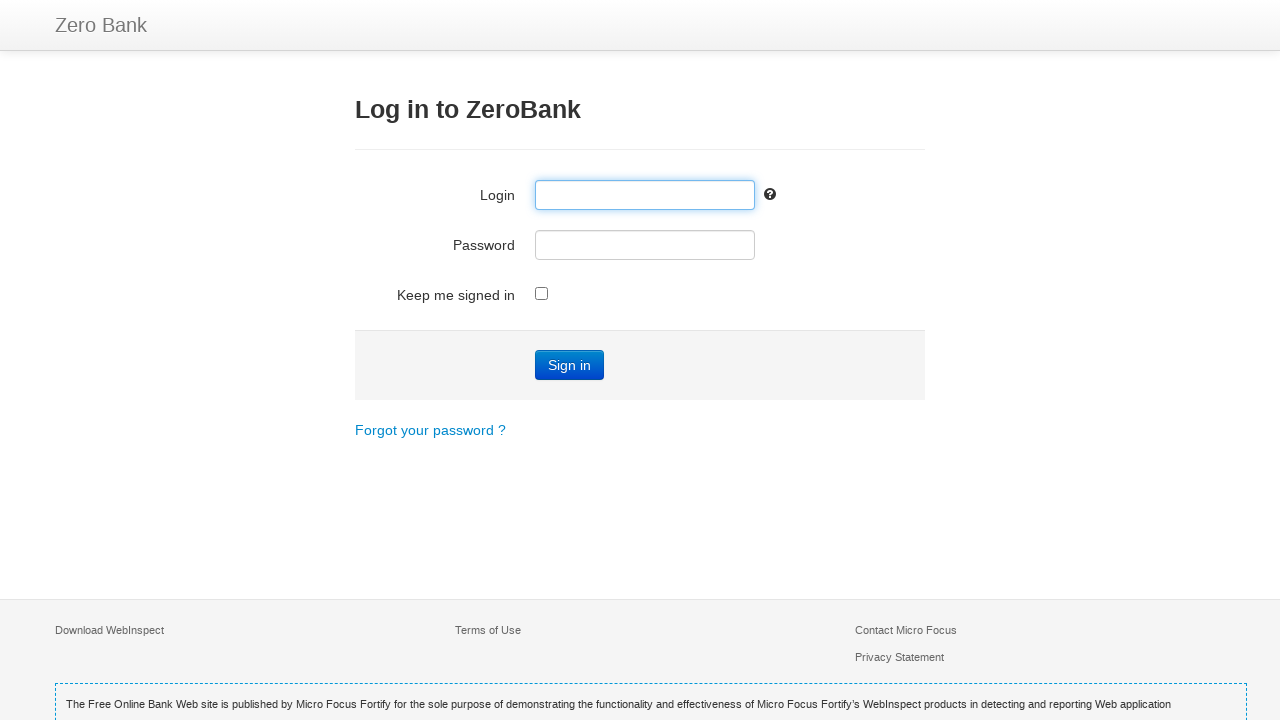

Navigated to Zero Bank login page
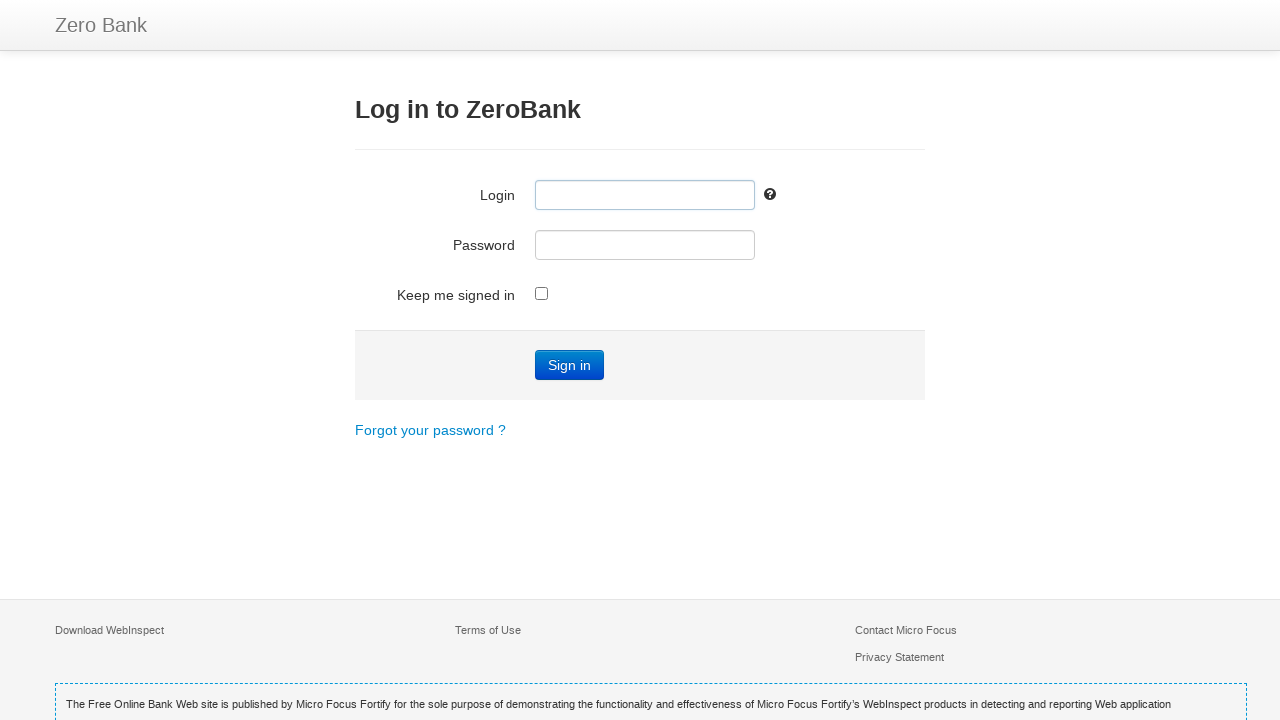

Located the 'Forgot your password' link
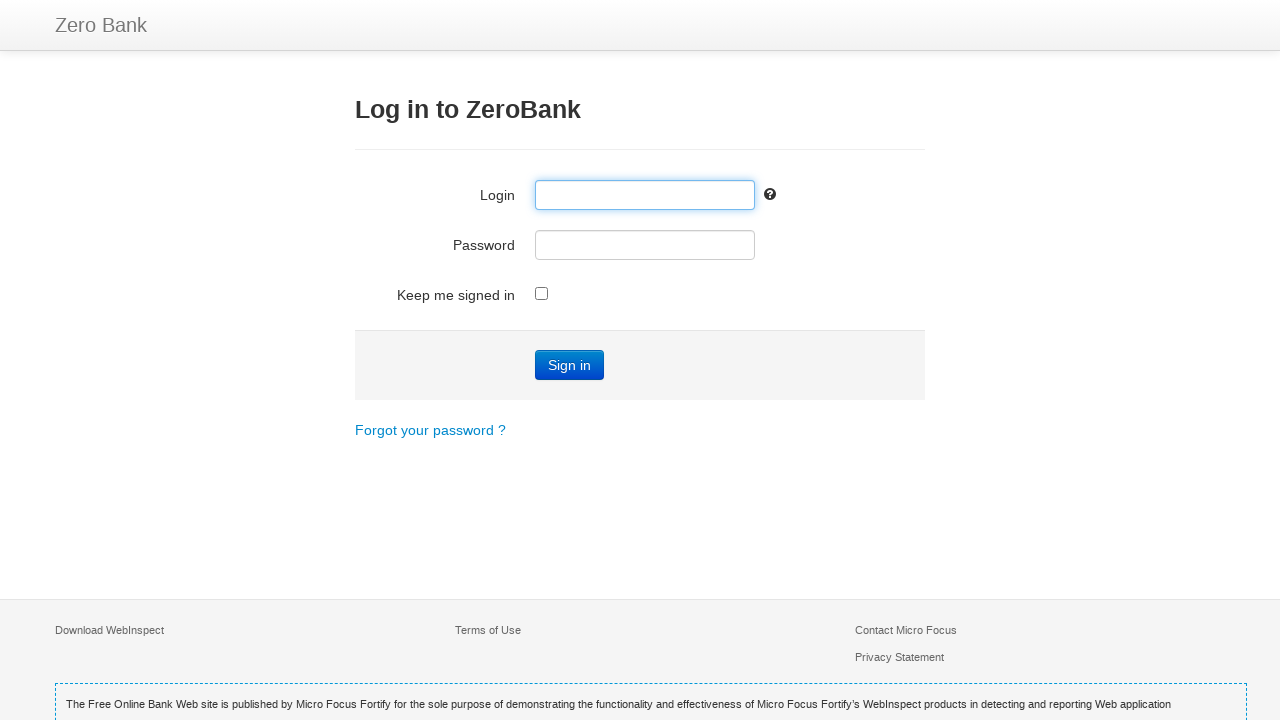

Retrieved href attribute value: /forgot-password.html
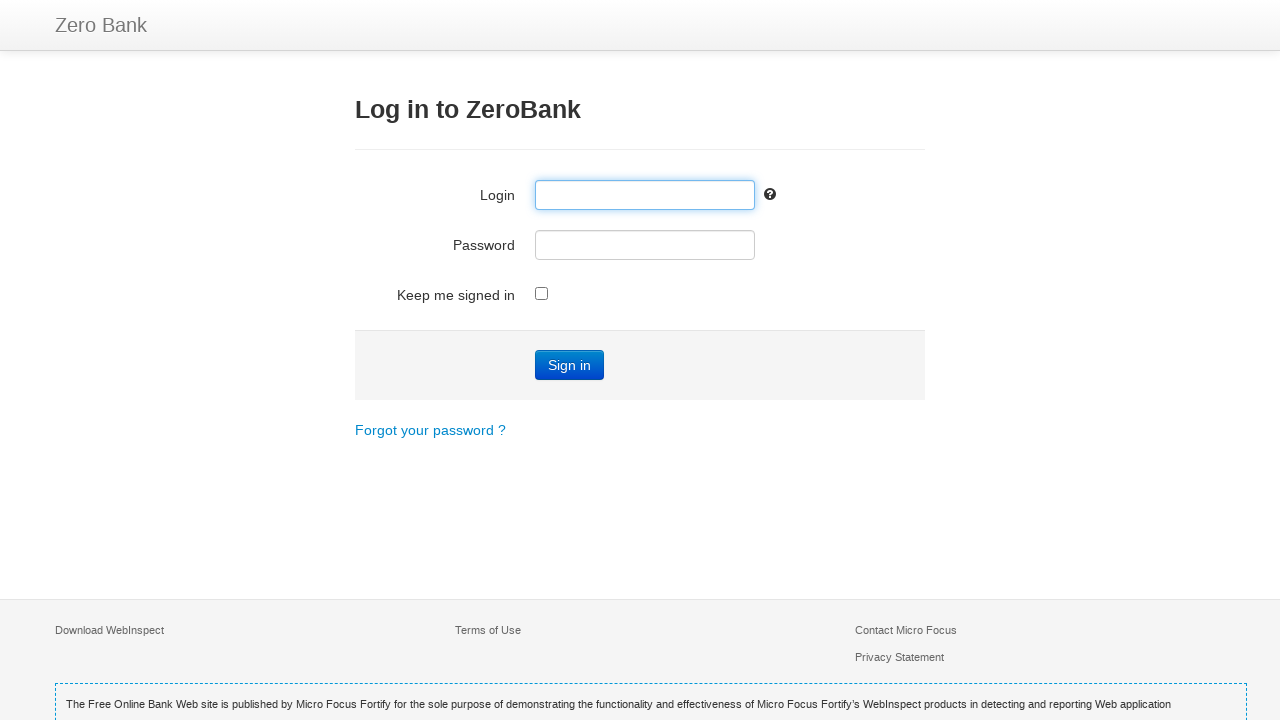

Verified href attribute contains '/forgot-password.html'
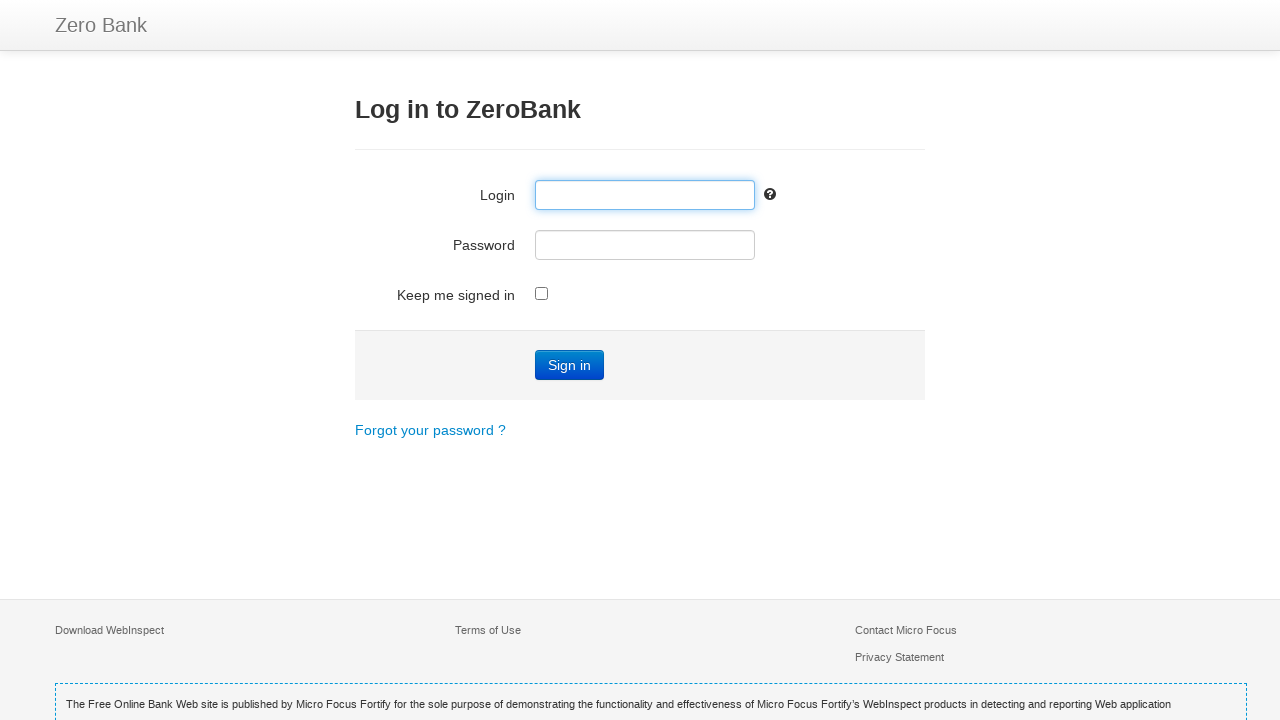

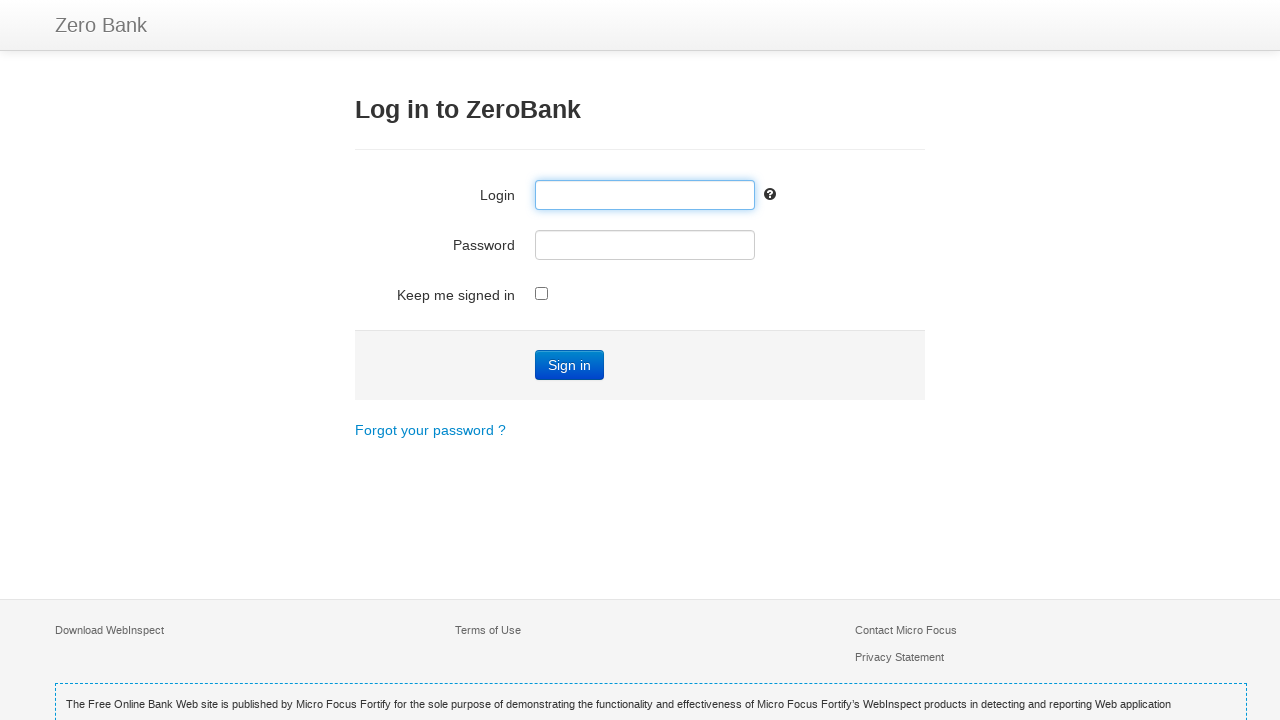